Navigates to GeeksforGeeks website to verify page loads successfully

Starting URL: https://www.geeksforgeeks.org/

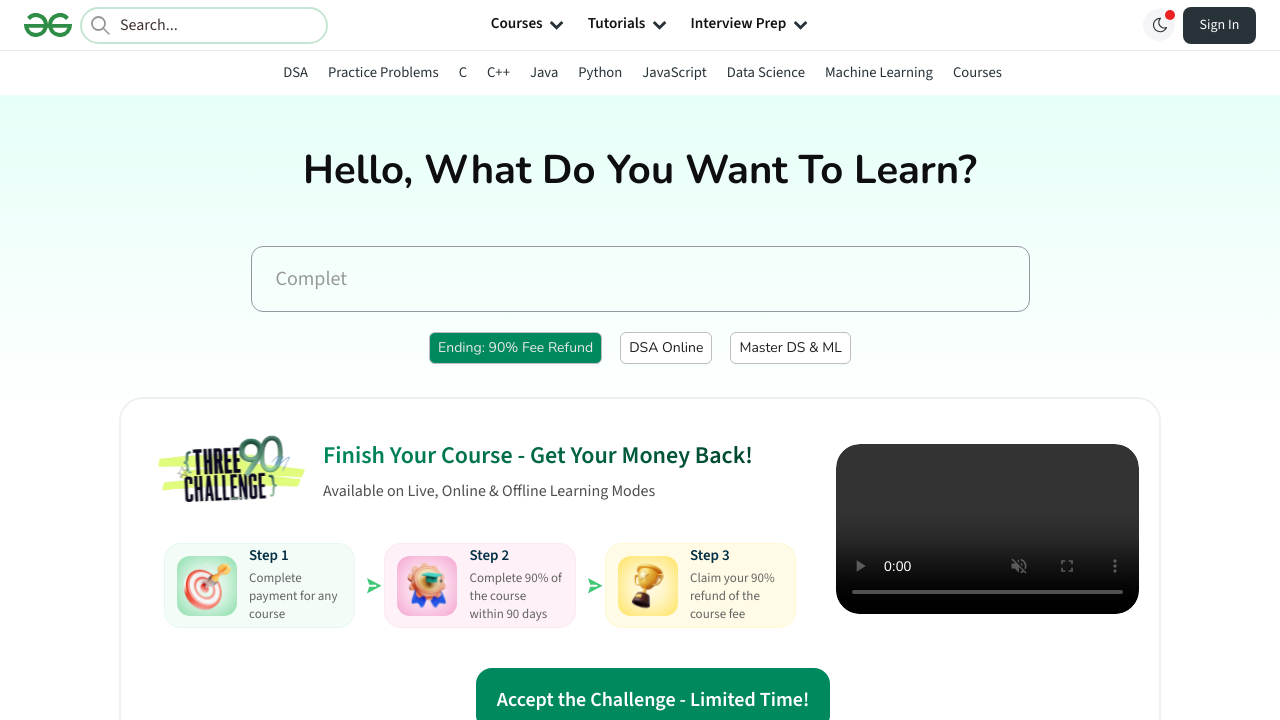

Waited for page DOM content to load on GeeksforGeeks website
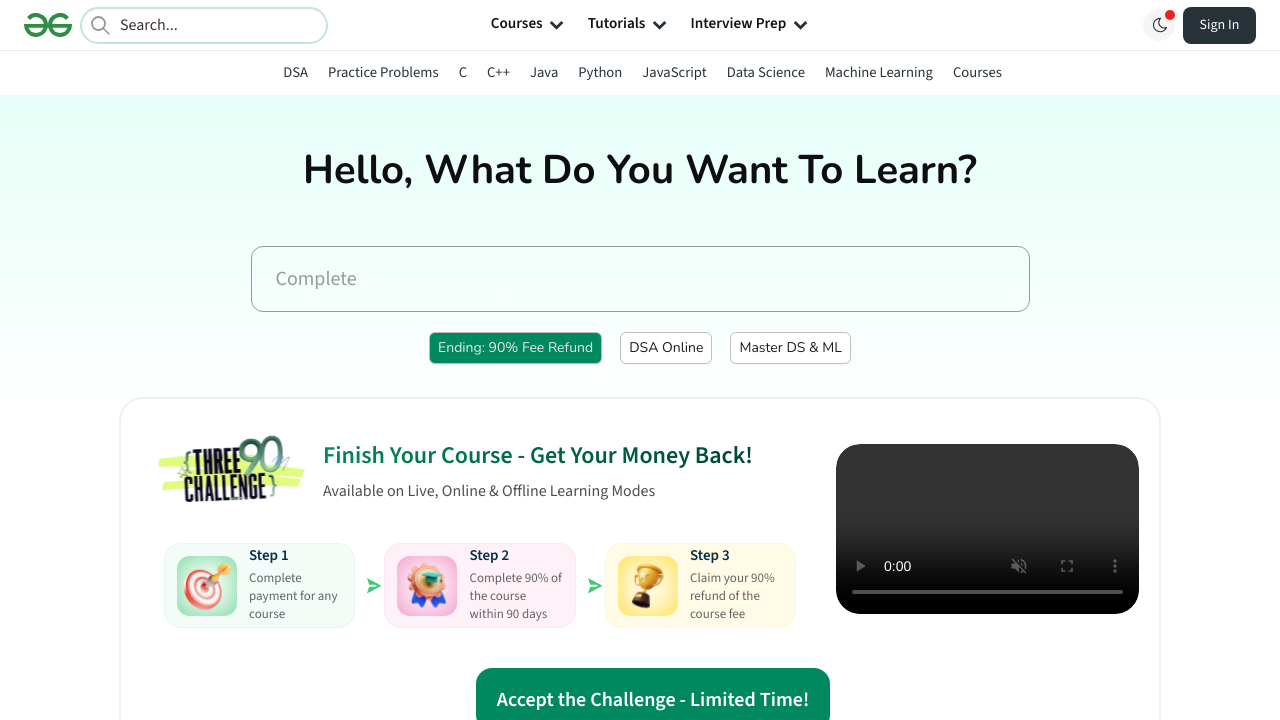

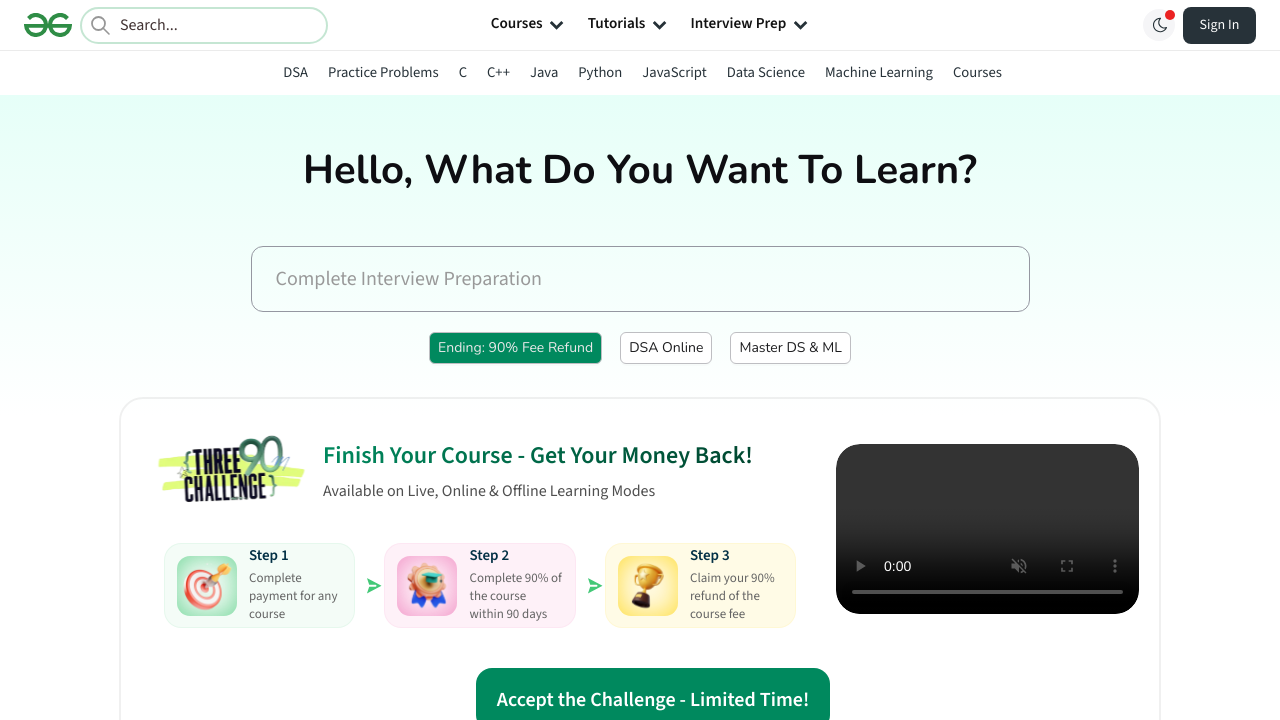